Tests a sample todo application by marking two items as done, adding a new todo item to the list, and verifying the item was added successfully.

Starting URL: https://lambdatest.github.io/sample-todo-app/

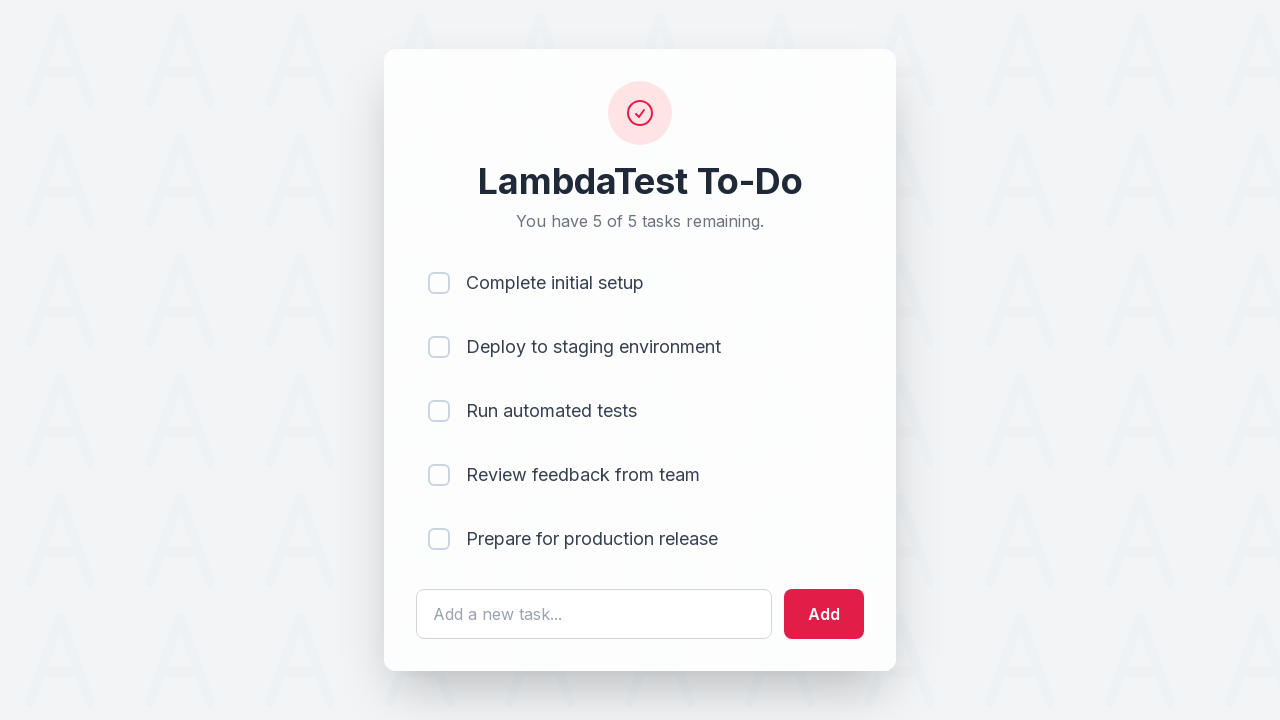

Marked first todo item as done at (439, 283) on input[name='li1']
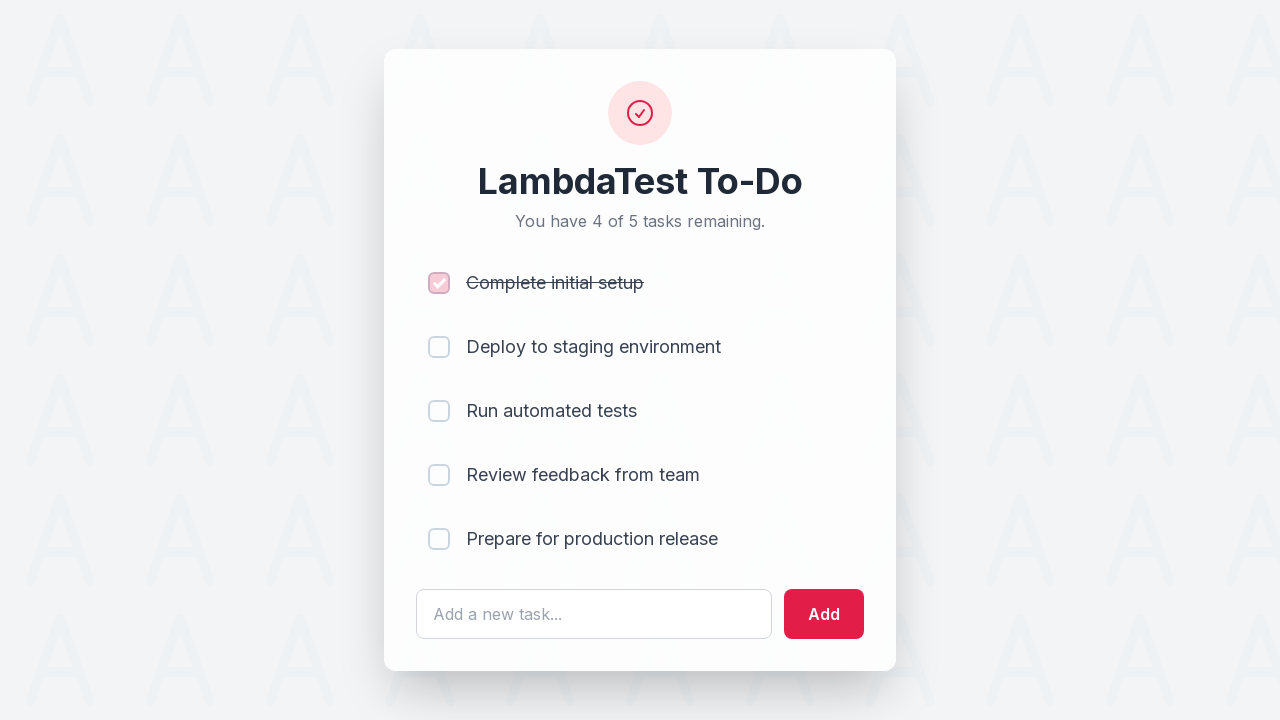

Marked second todo item as done at (439, 347) on input[name='li2']
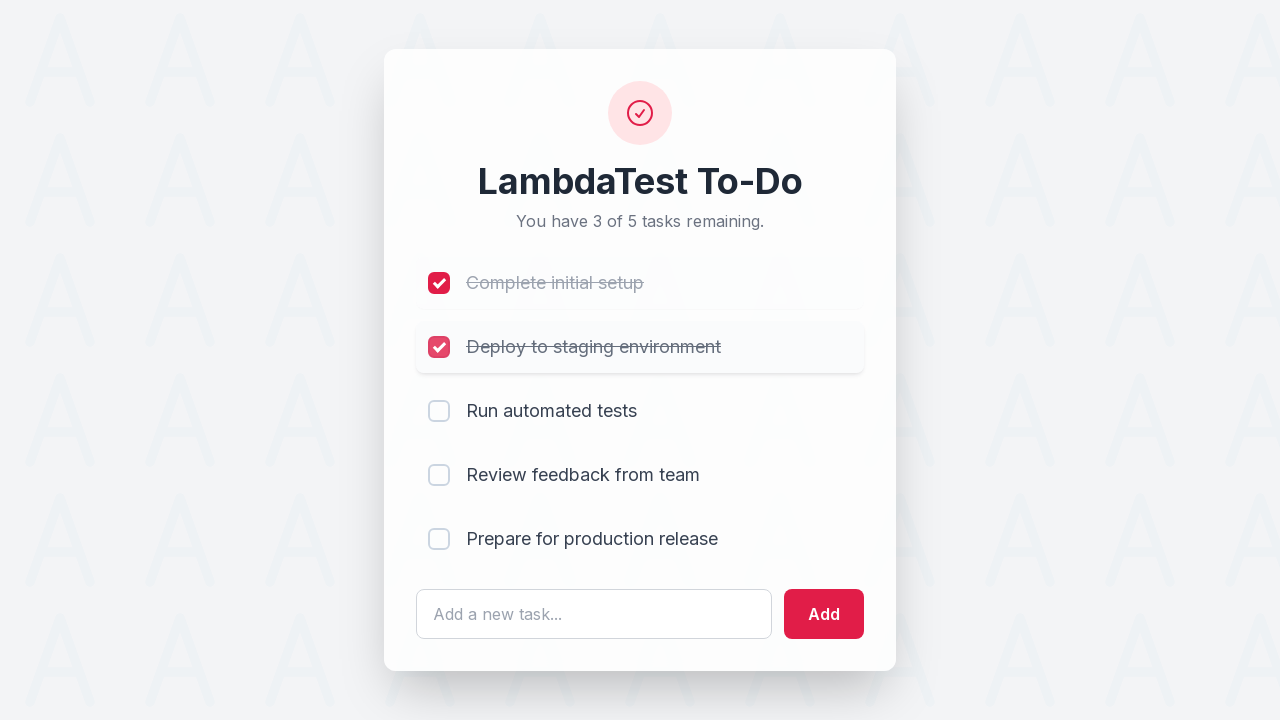

Filled new todo text field with 'Yey, Let's add it to list' on #sampletodotext
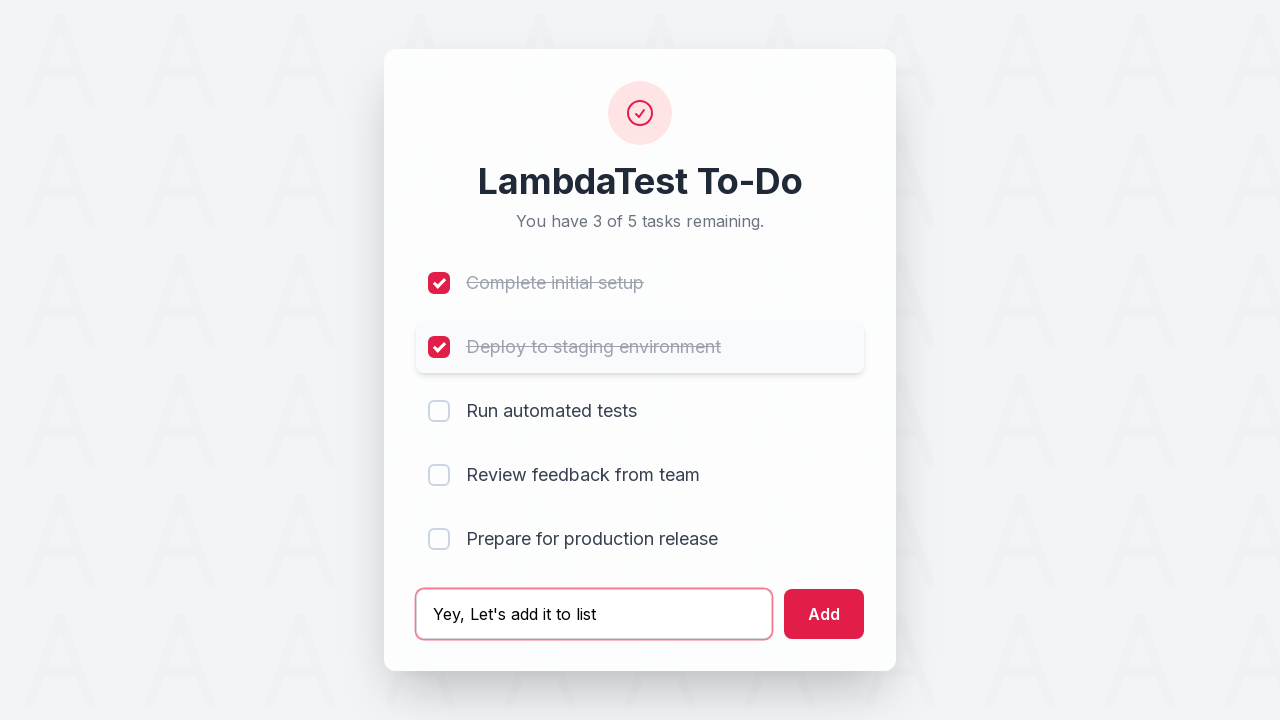

Clicked add button to create new todo item at (824, 614) on #addbutton
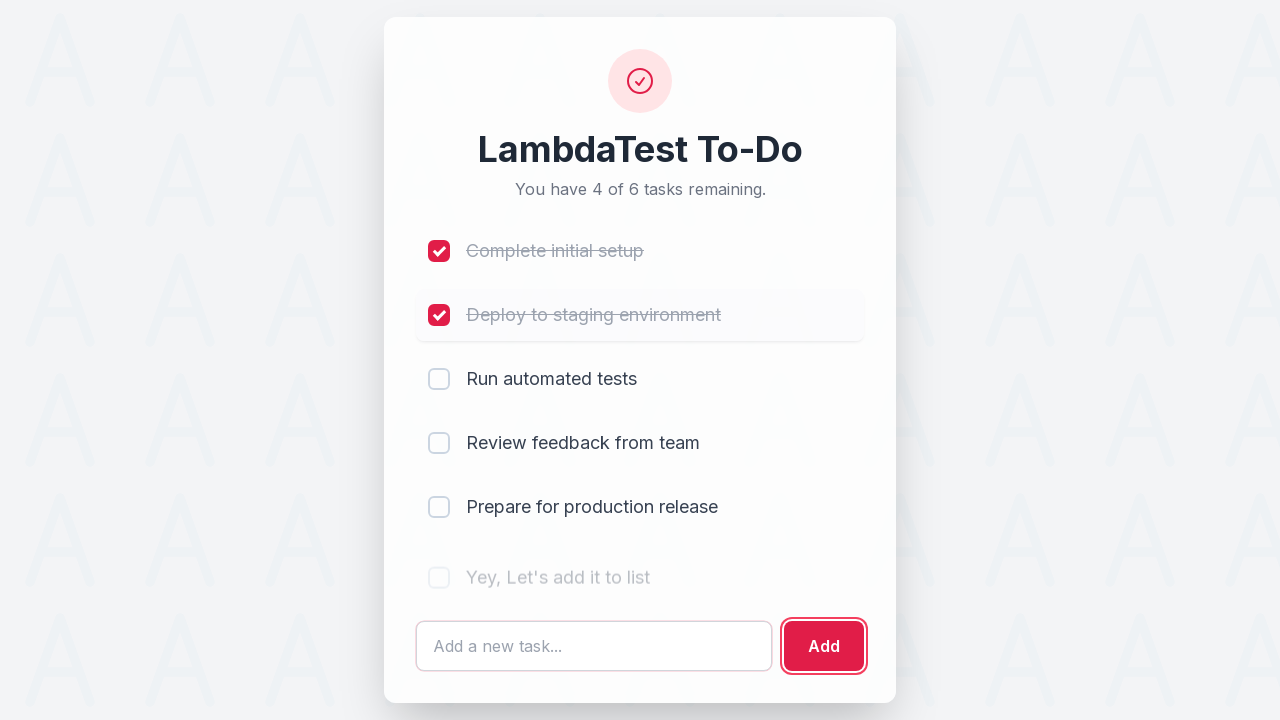

Verified new todo item was successfully added to the list
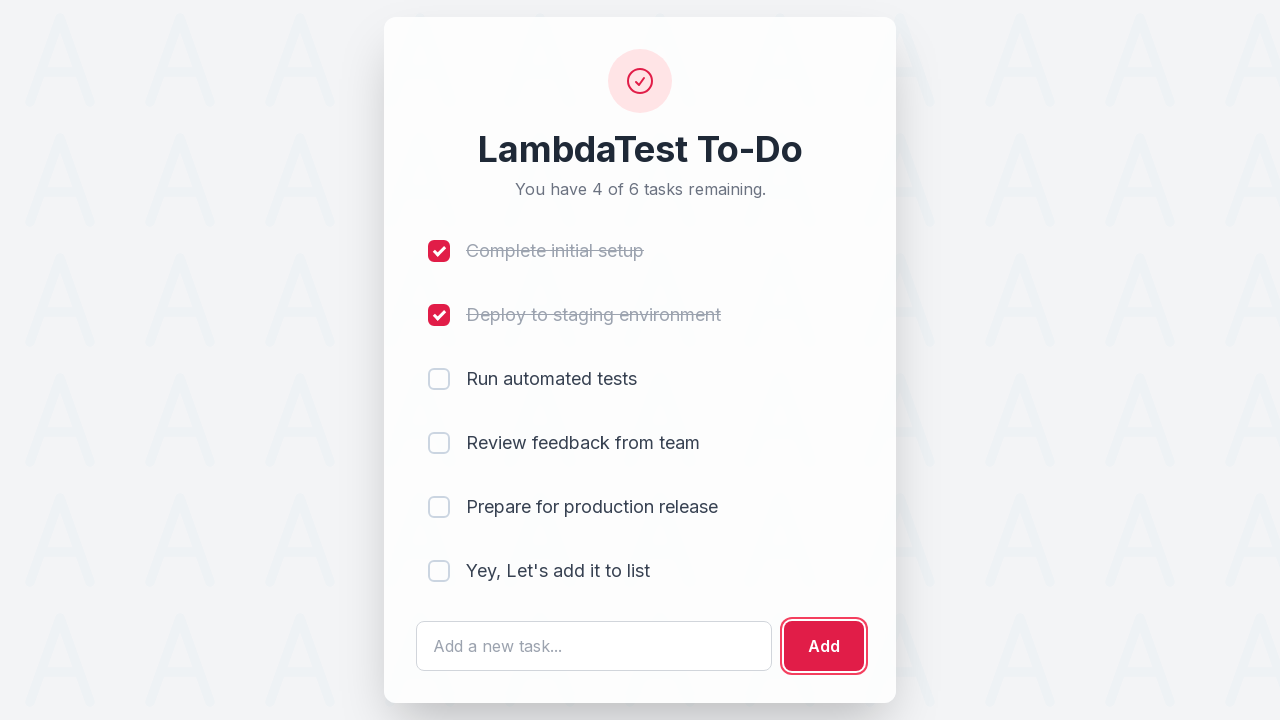

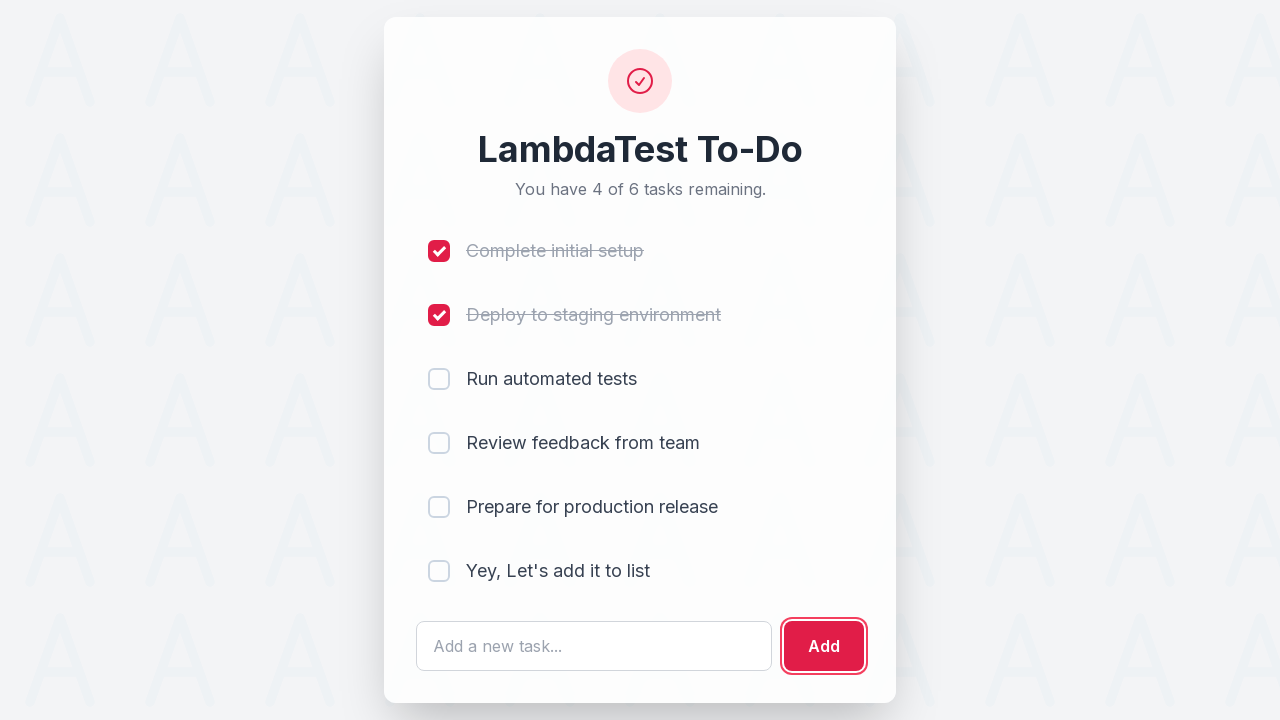